Tests editing a todo item by double-clicking, filling new text, and pressing Enter

Starting URL: https://demo.playwright.dev/todomvc

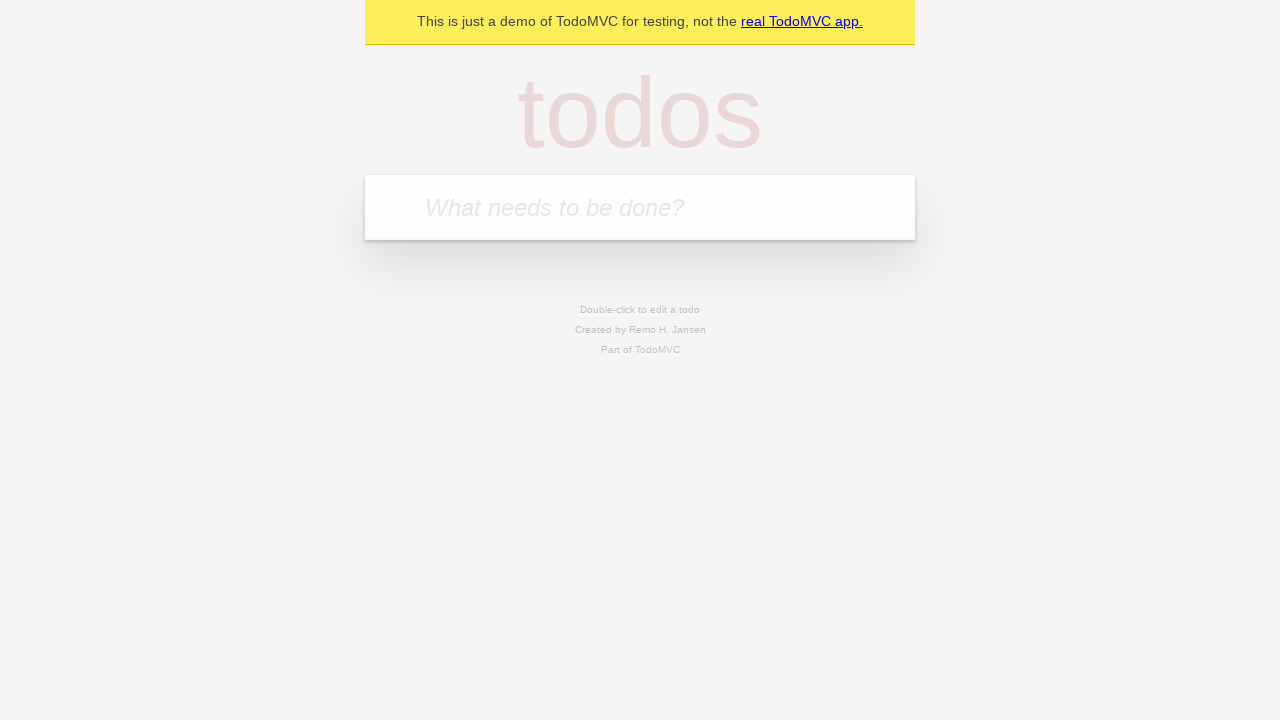

Filled input field with 'buy some cheese' on internal:attr=[placeholder="What needs to be done?"i]
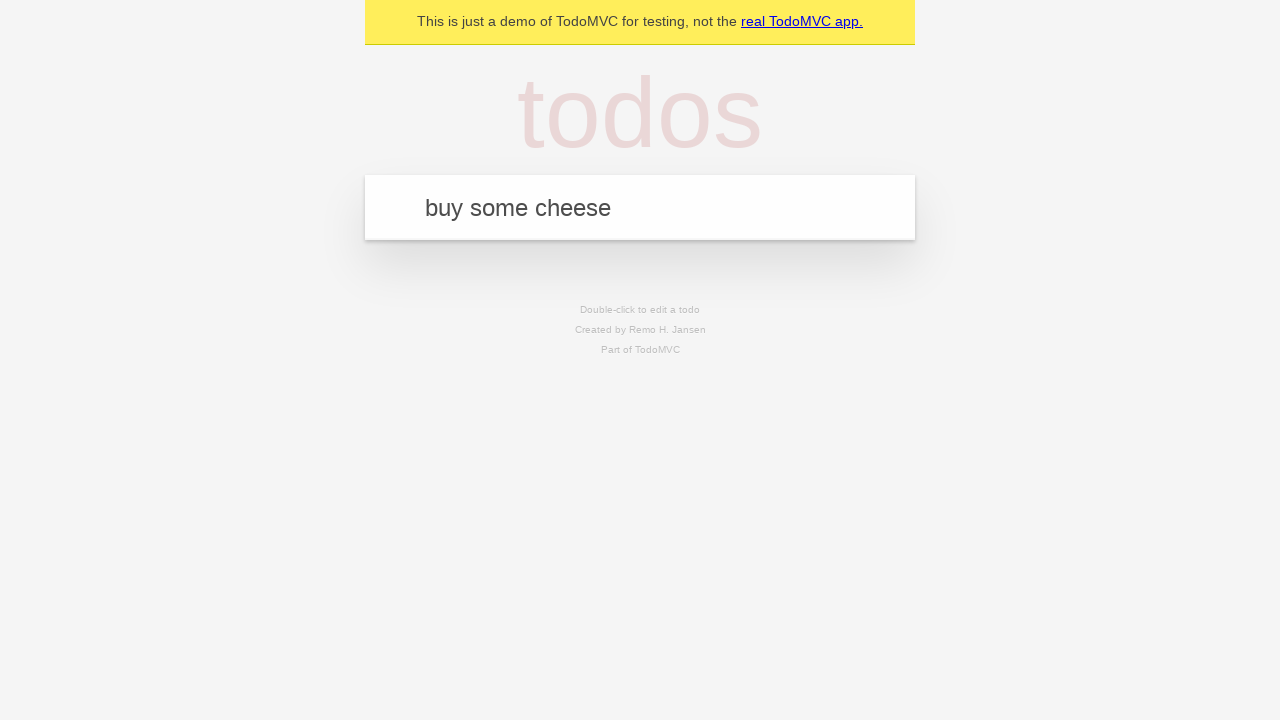

Pressed Enter to create first todo on internal:attr=[placeholder="What needs to be done?"i]
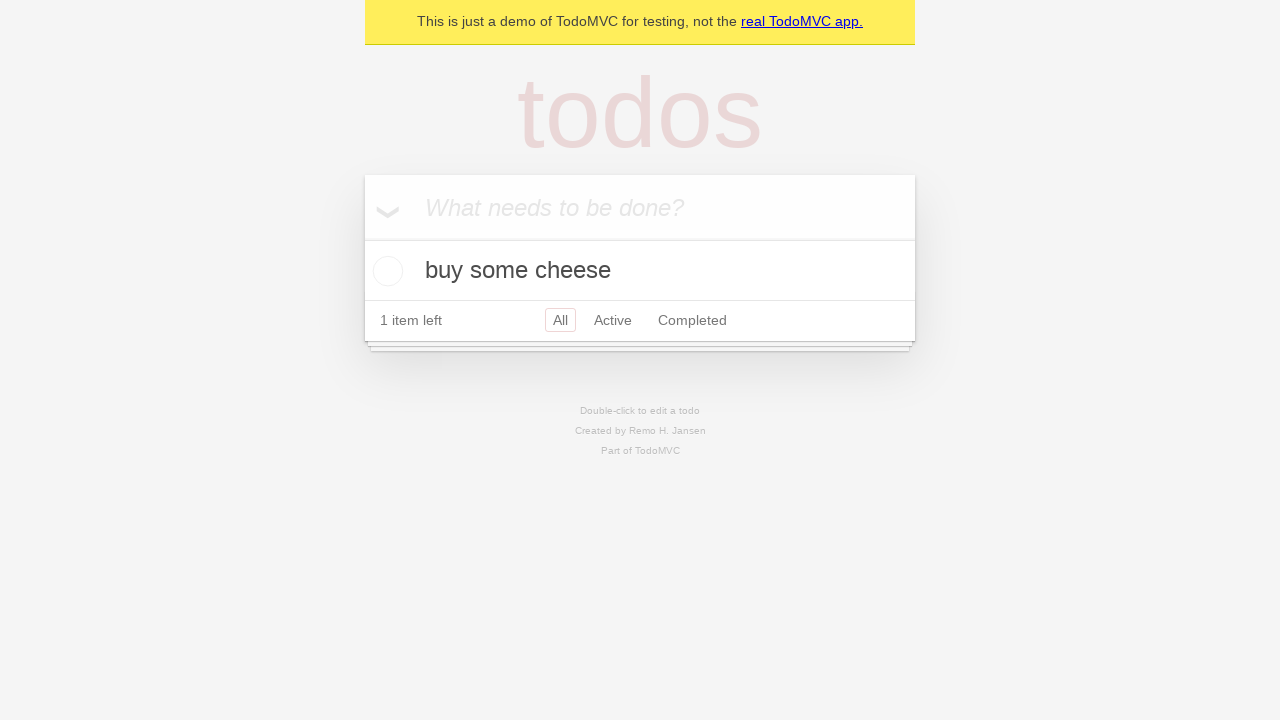

Filled input field with 'feed the cat' on internal:attr=[placeholder="What needs to be done?"i]
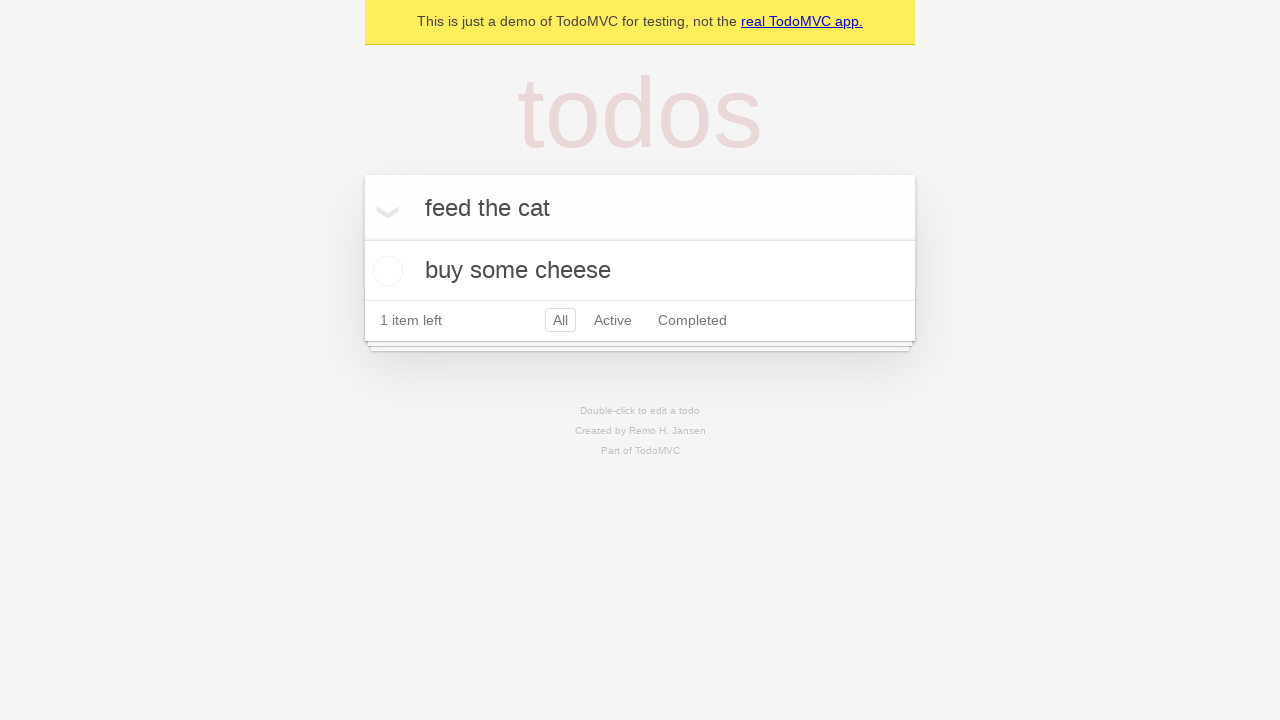

Pressed Enter to create second todo on internal:attr=[placeholder="What needs to be done?"i]
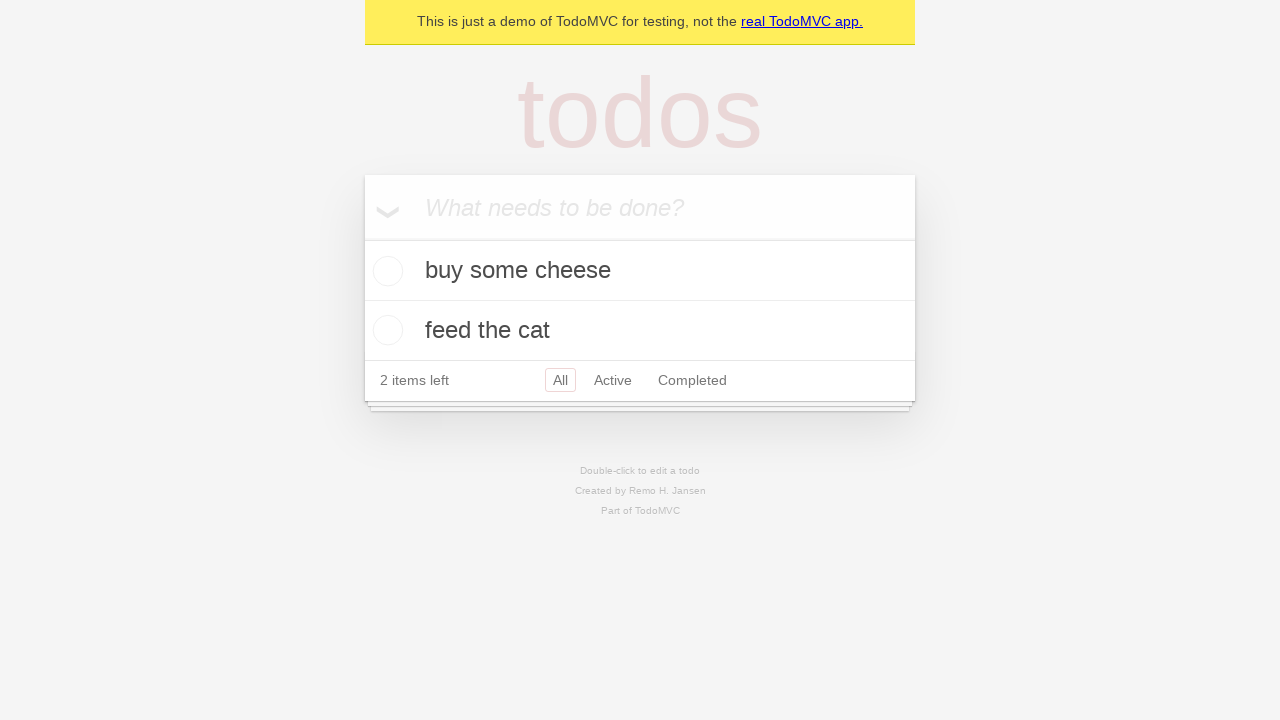

Filled input field with 'book a doctors appointment' on internal:attr=[placeholder="What needs to be done?"i]
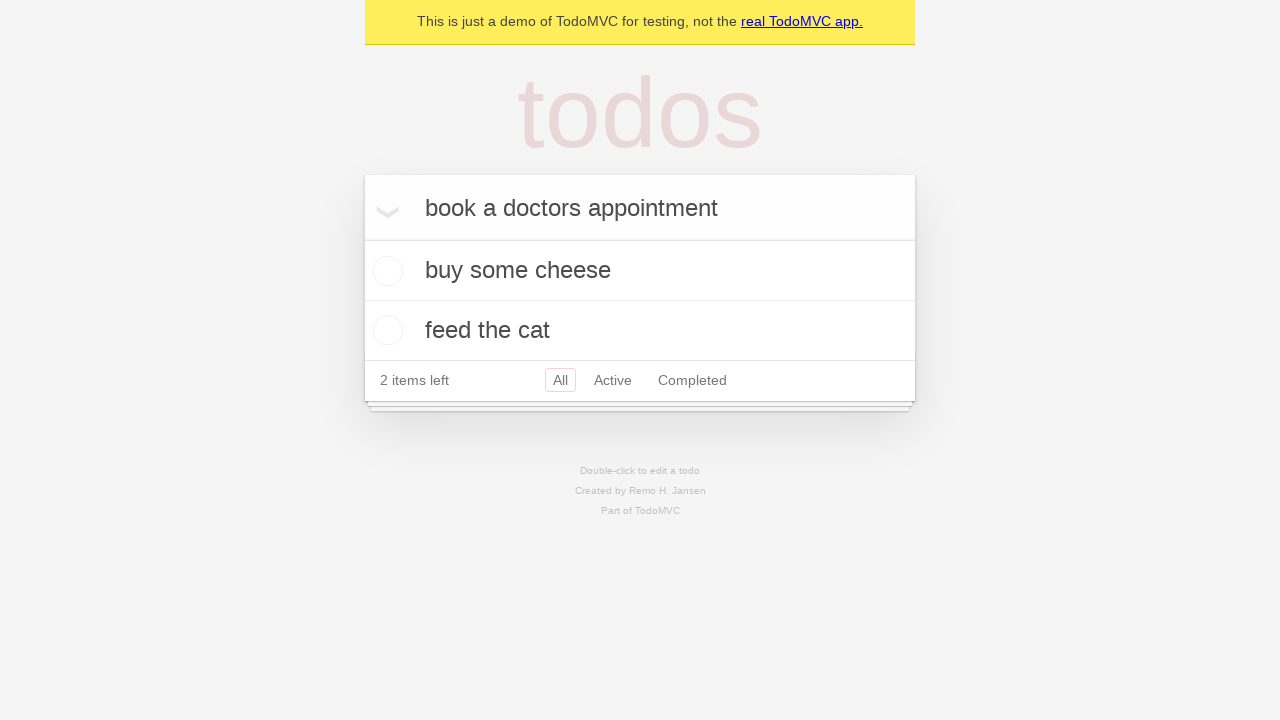

Pressed Enter to create third todo on internal:attr=[placeholder="What needs to be done?"i]
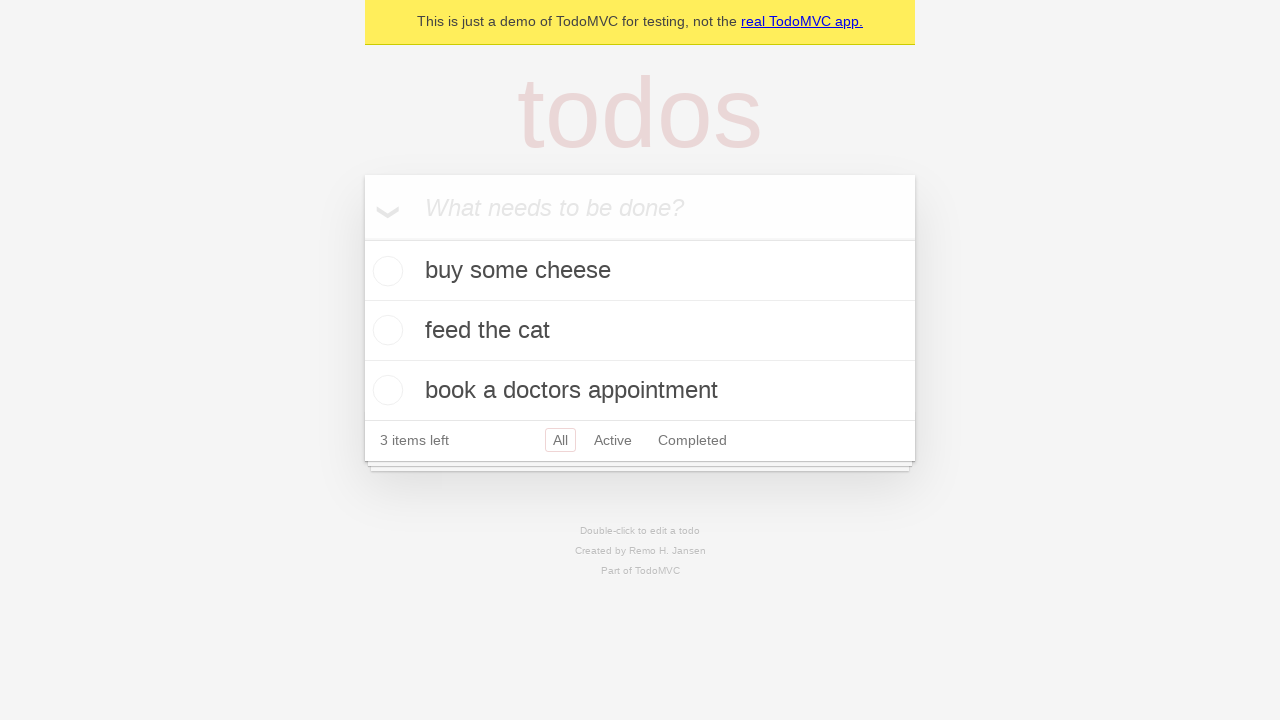

Double-clicked second todo item to enter edit mode at (640, 331) on [data-testid='todo-item'] >> nth=1
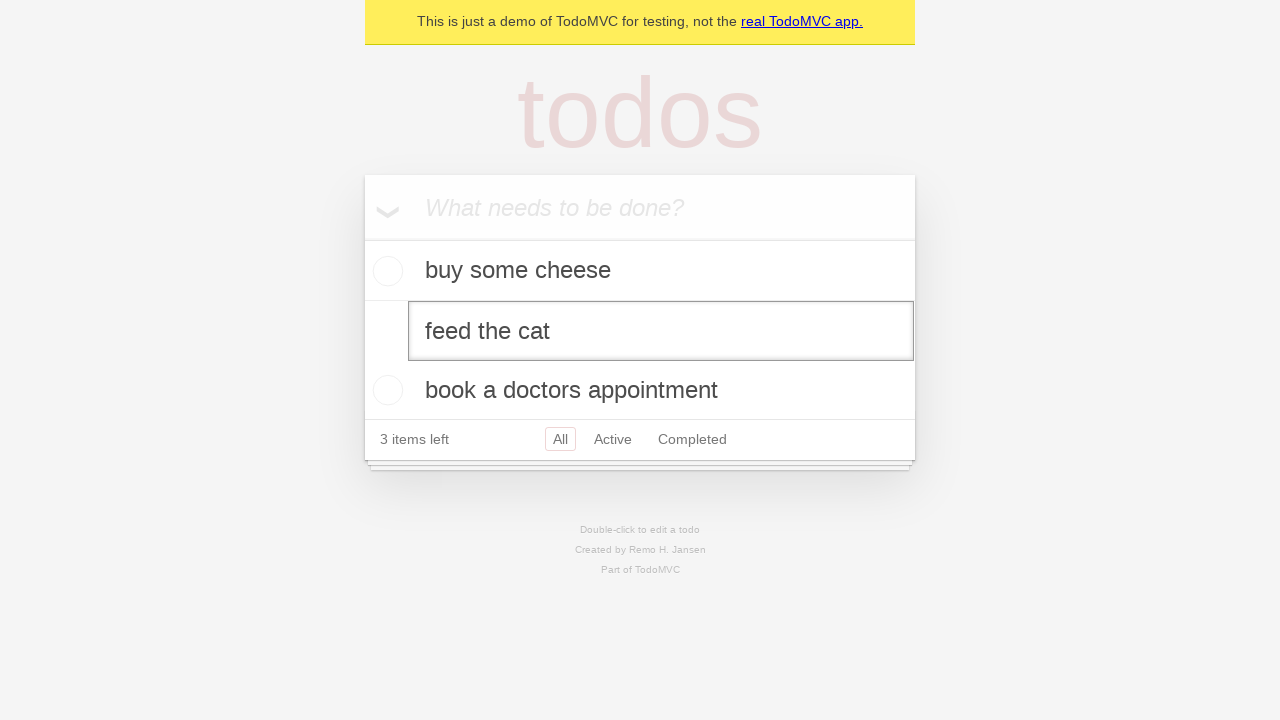

Filled edit textbox with 'buy some sausages' on [data-testid='todo-item'] >> nth=1 >> internal:role=textbox[name="Edit"i]
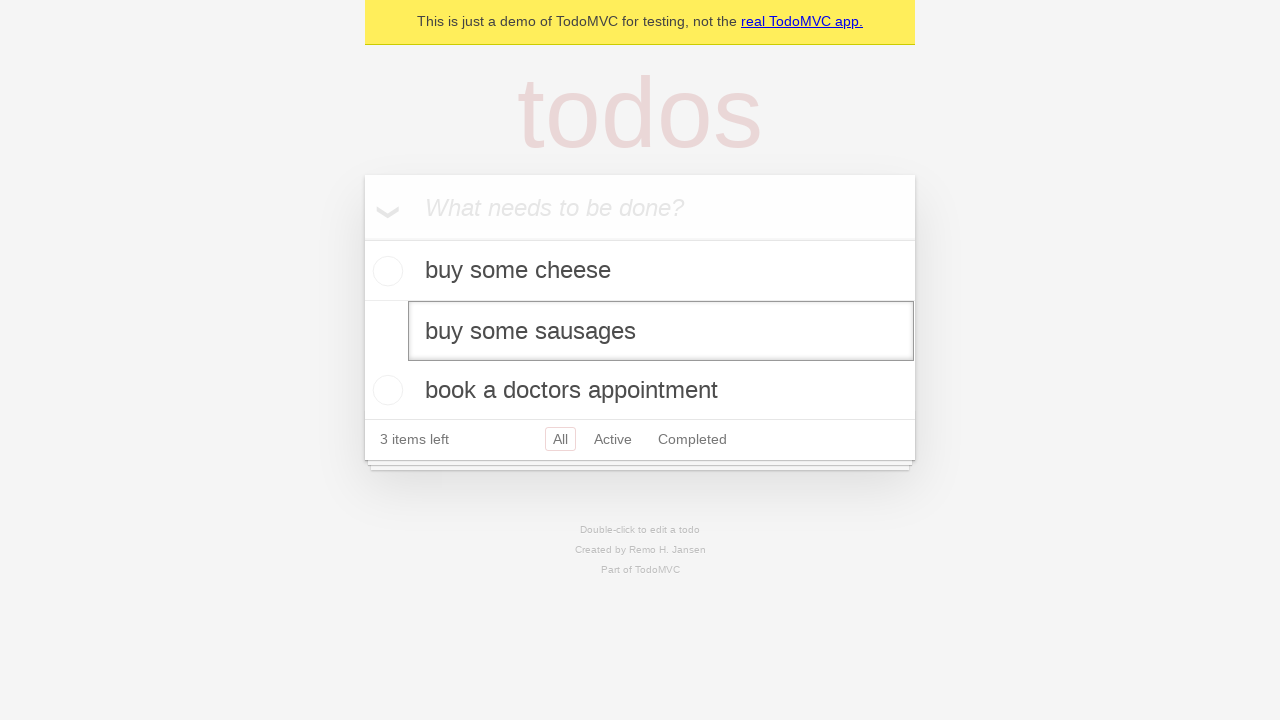

Pressed Enter to confirm todo edit on [data-testid='todo-item'] >> nth=1 >> internal:role=textbox[name="Edit"i]
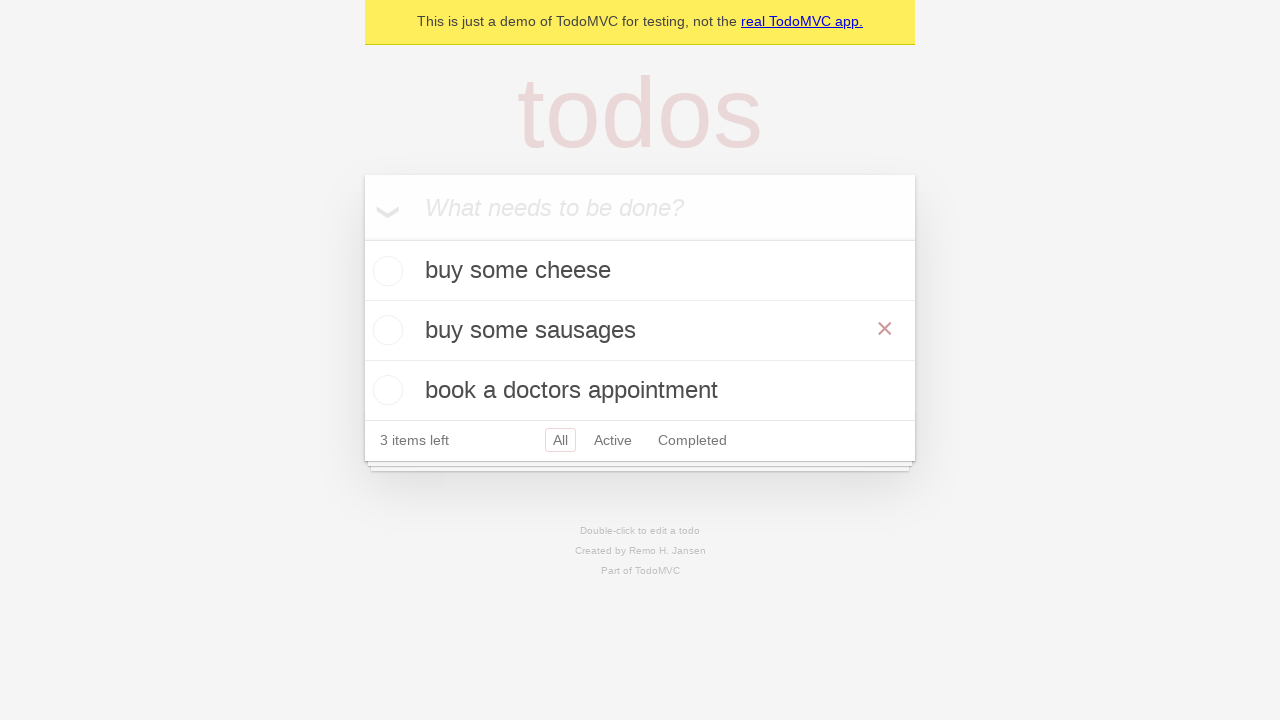

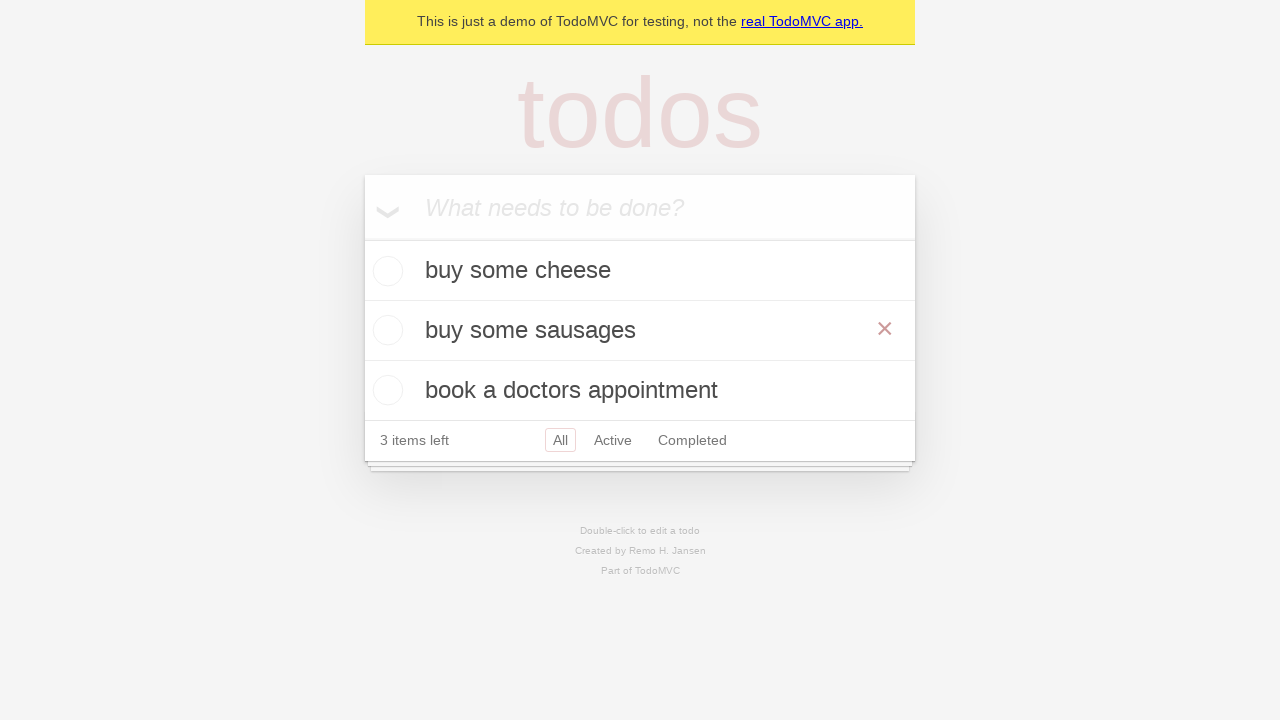